Navigates to the Register form by clicking the register navigation link and verifies the form header text

Starting URL: https://test-c05c4.firebaseapp.com/

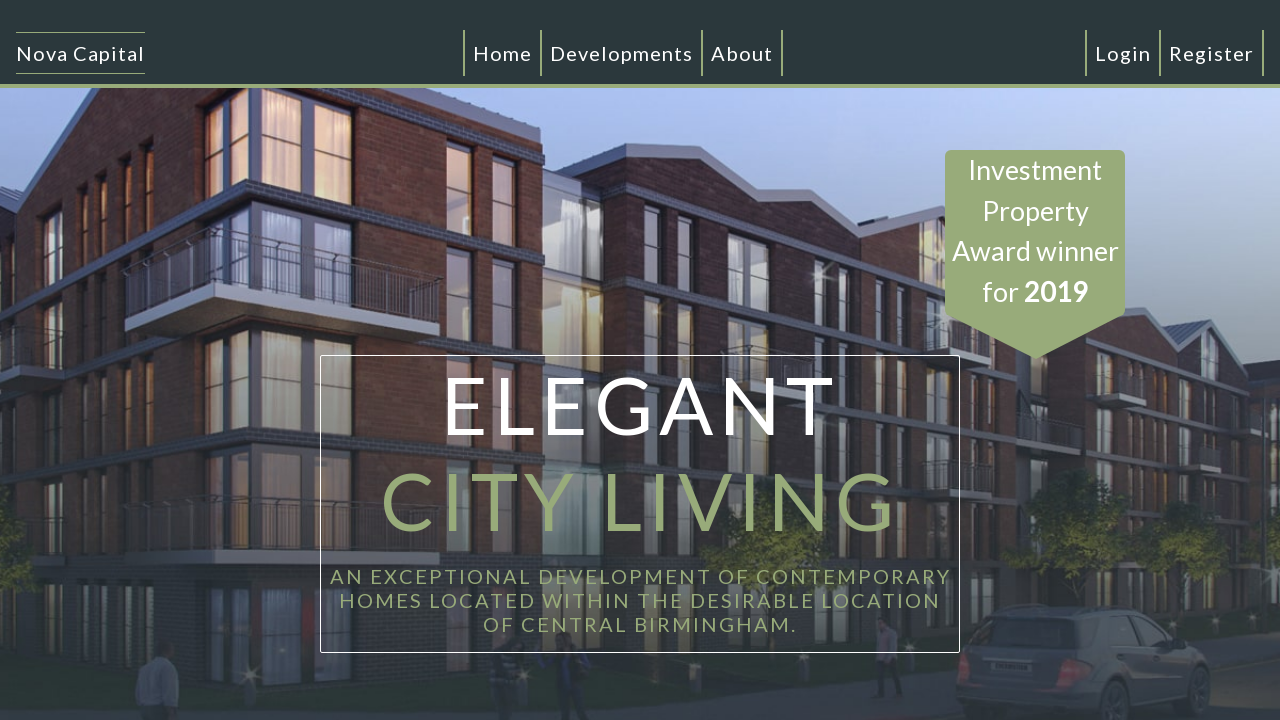

Clicked register navigation link at (1212, 53) on #registerNav
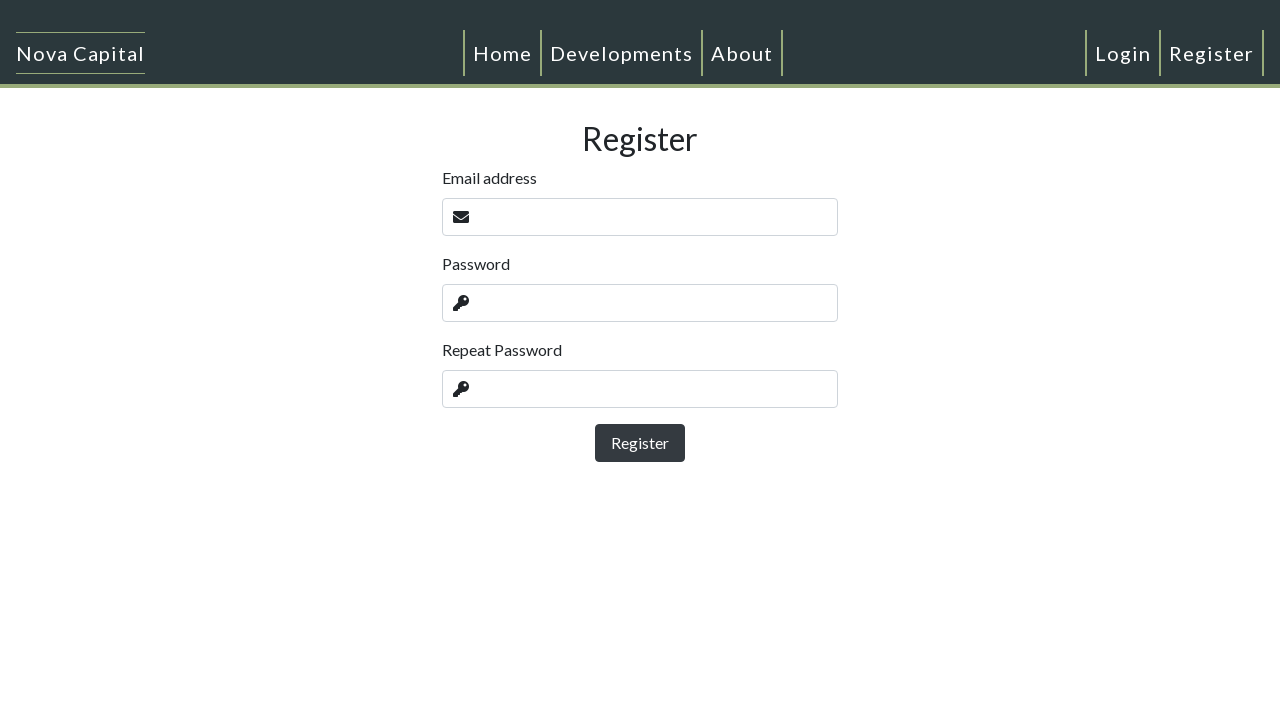

Located register form header element
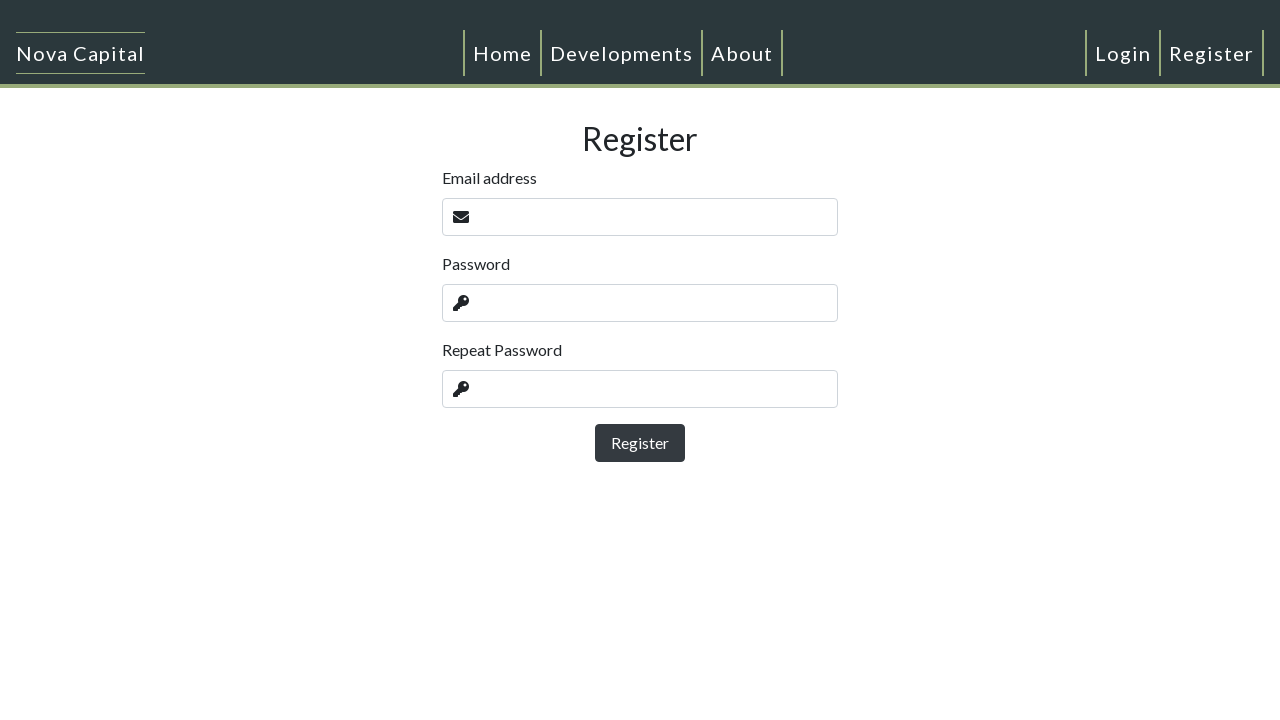

Register form header loaded
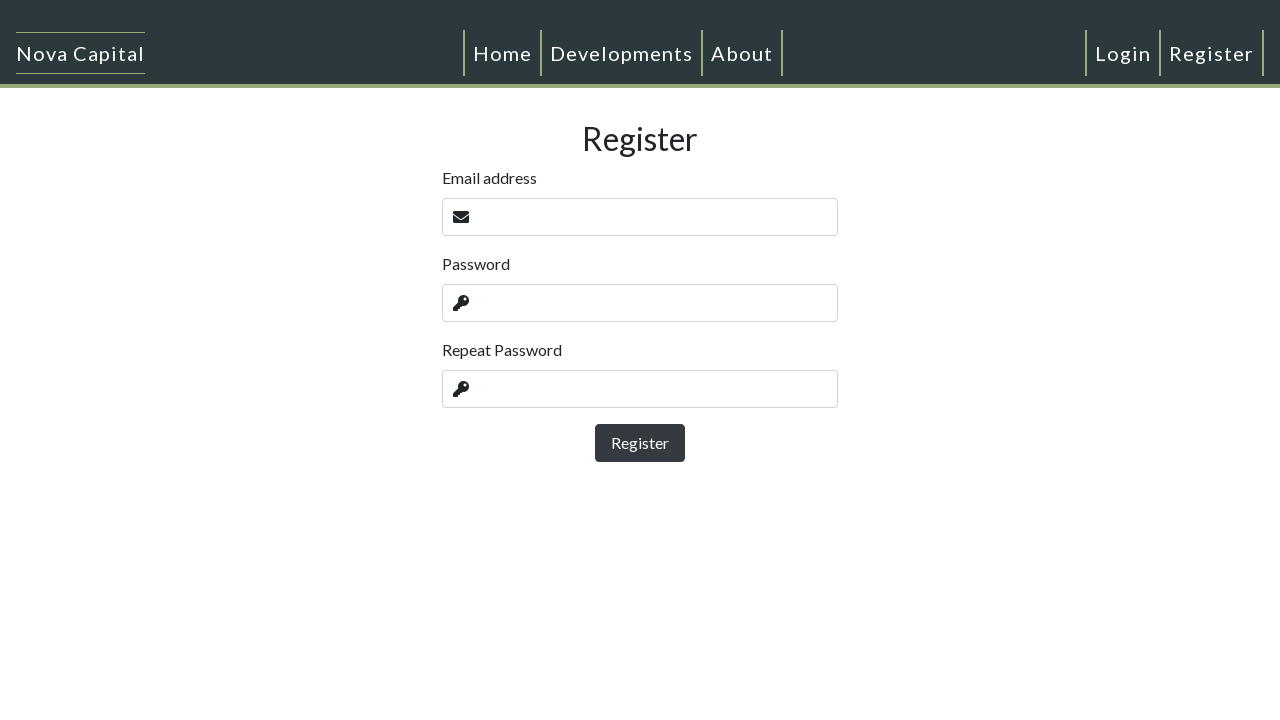

Retrieved register form header text content
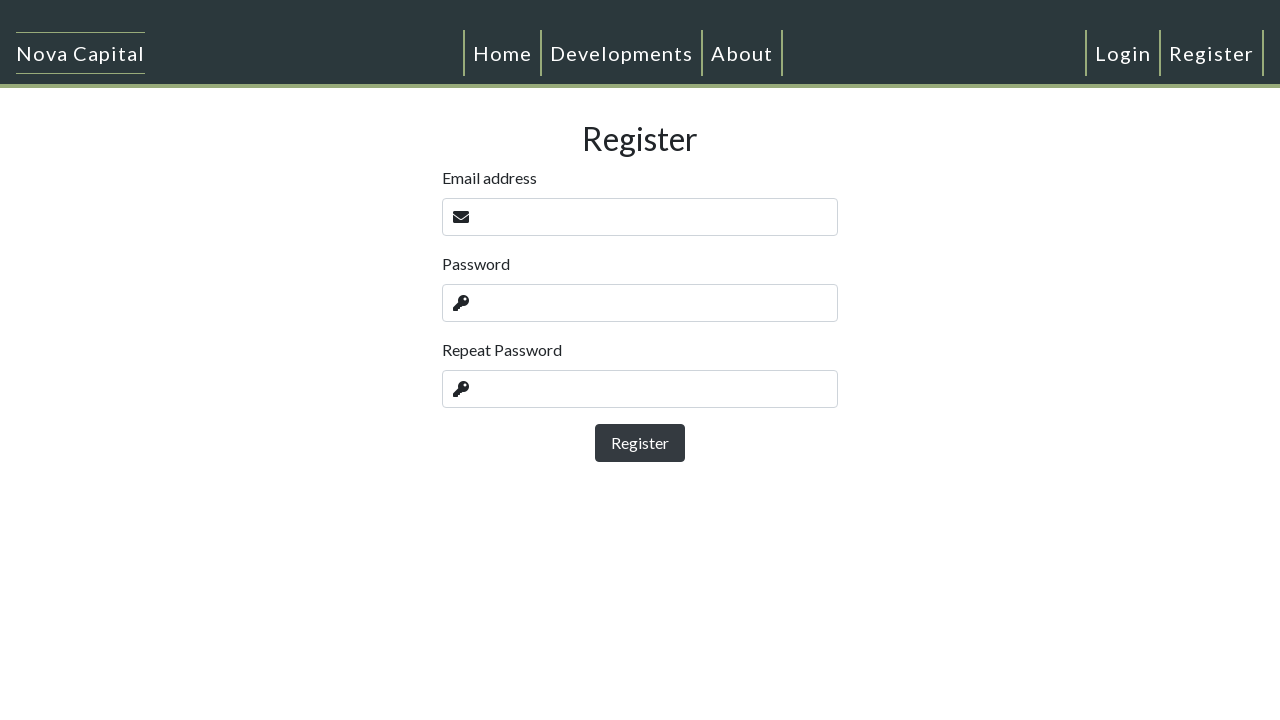

Verified register form header text is 'Register'
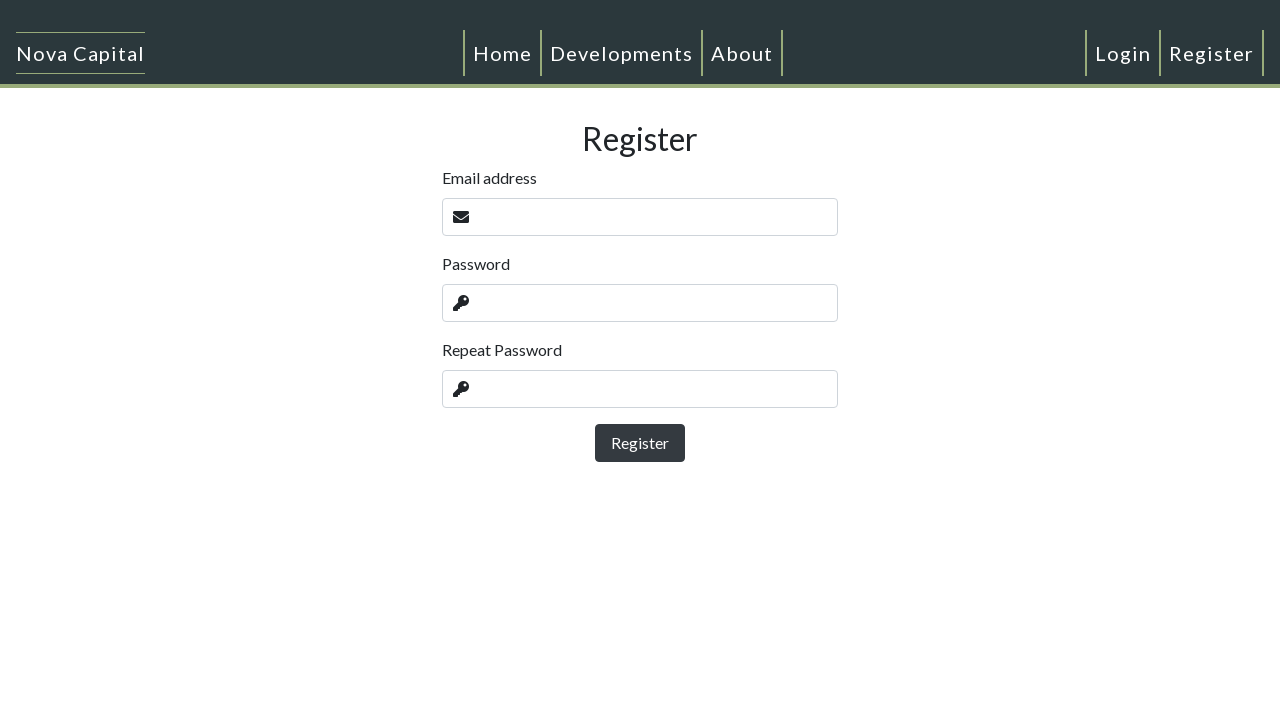

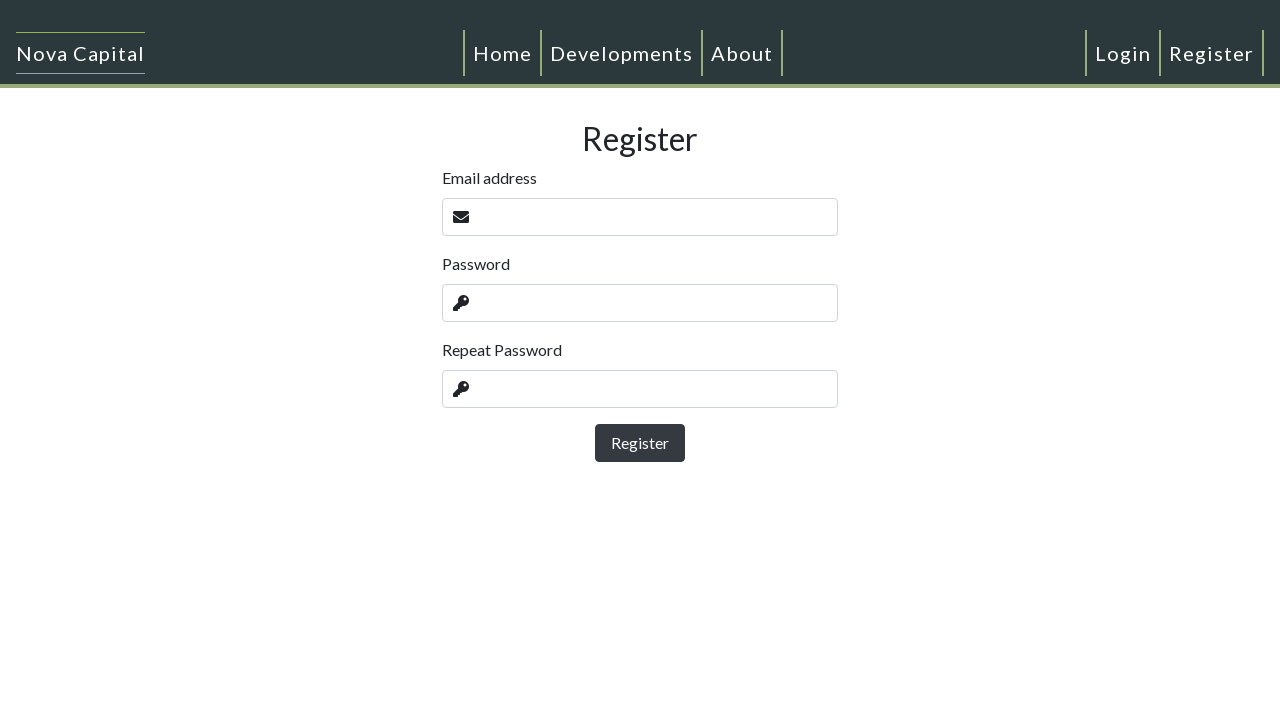